Tests a loading images page by waiting for the image container to appear and verifying the third image element is present

Starting URL: https://bonigarcia.dev/selenium-webdriver-java/loading-images.html

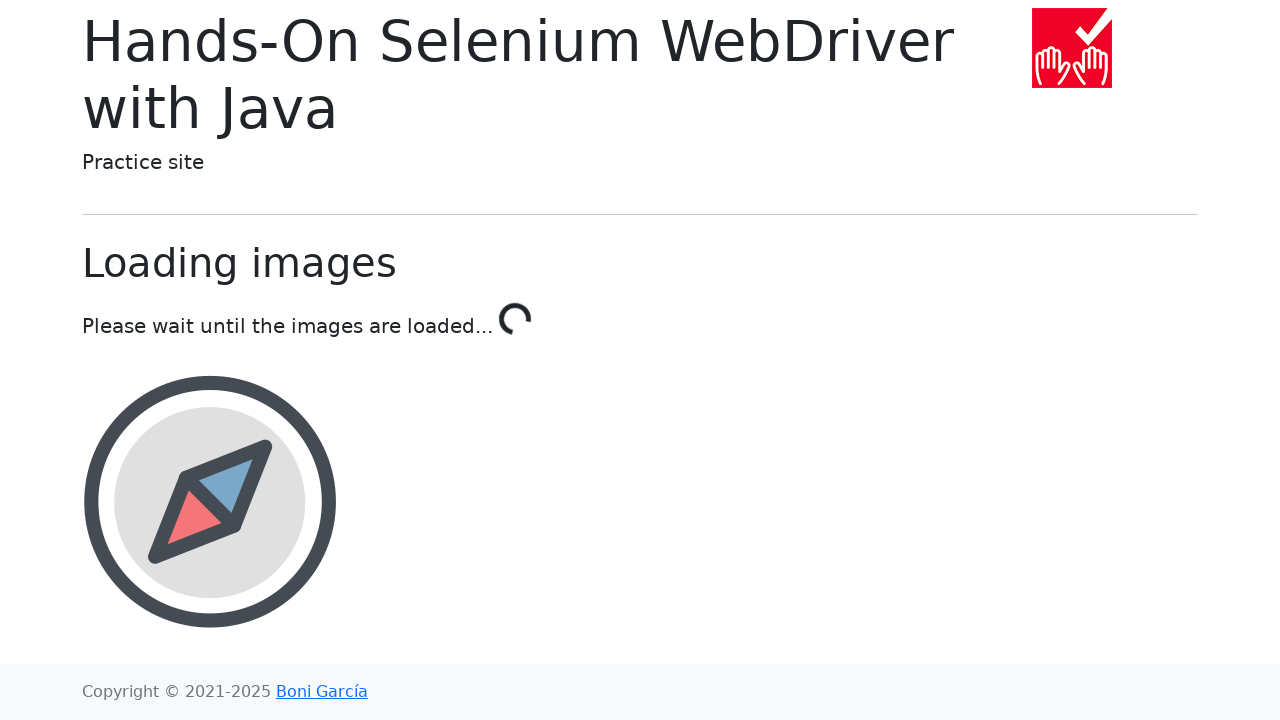

Waited for image container to appear
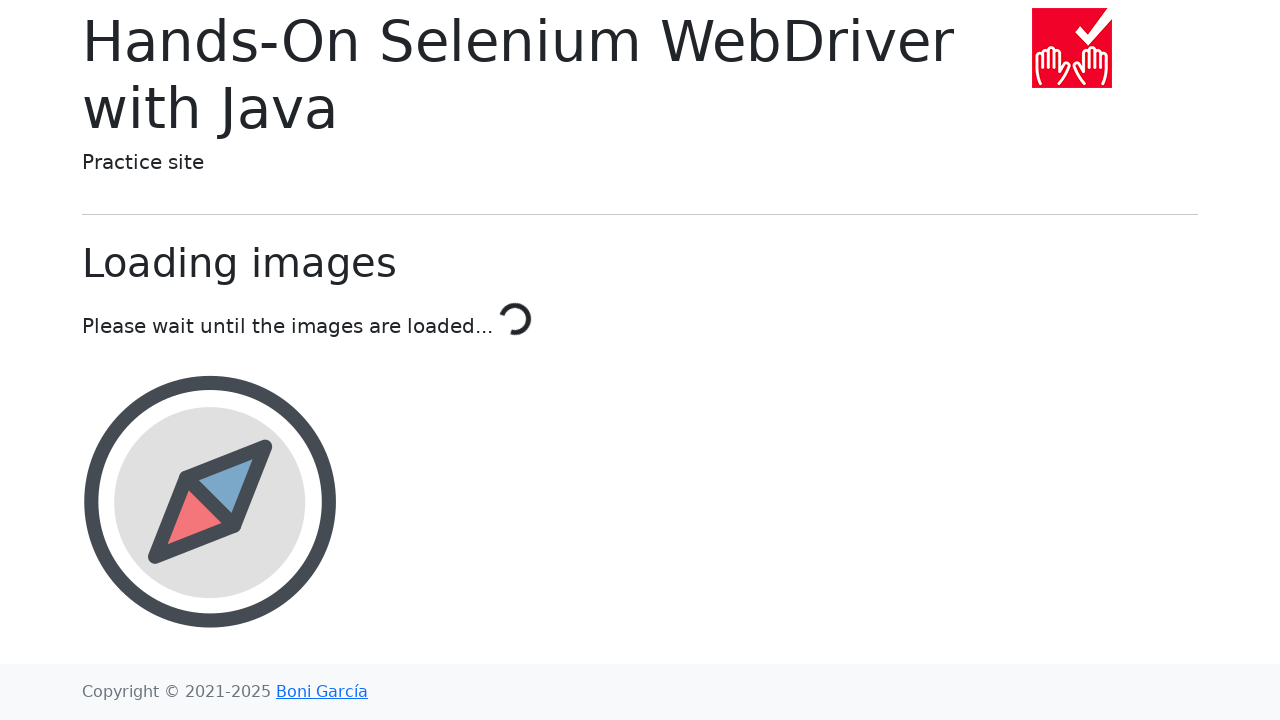

Verified third image element is present
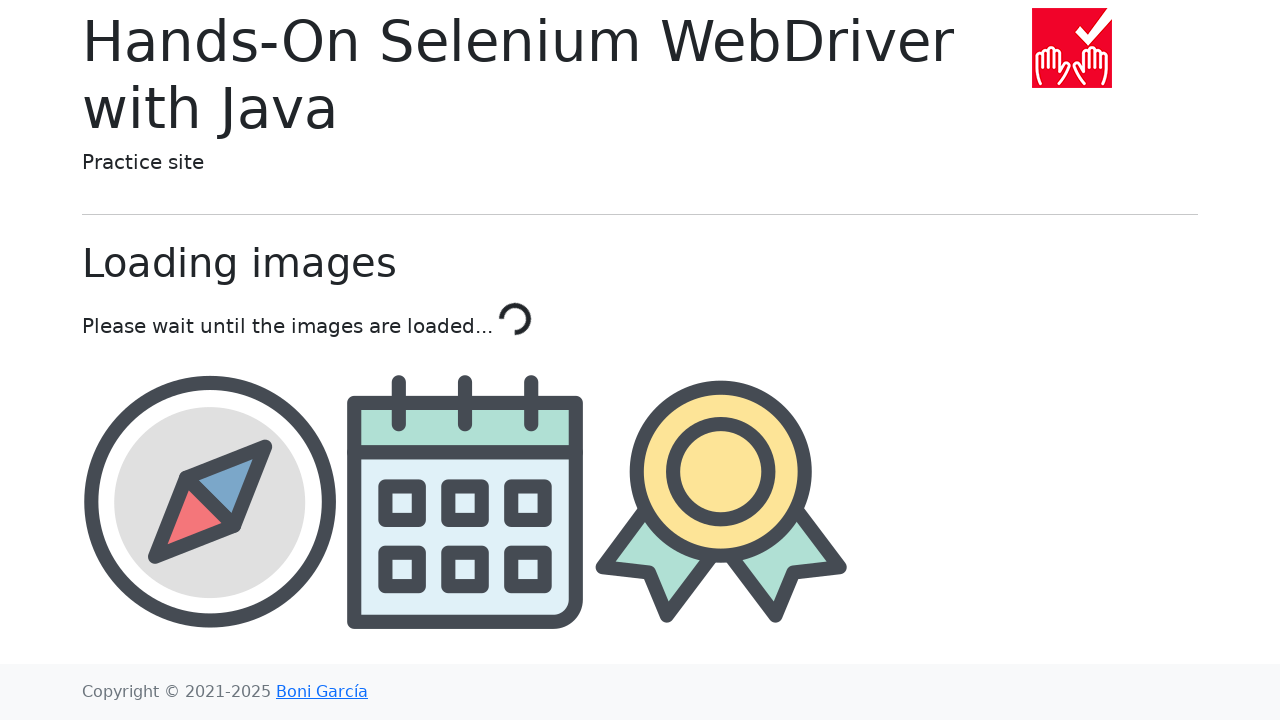

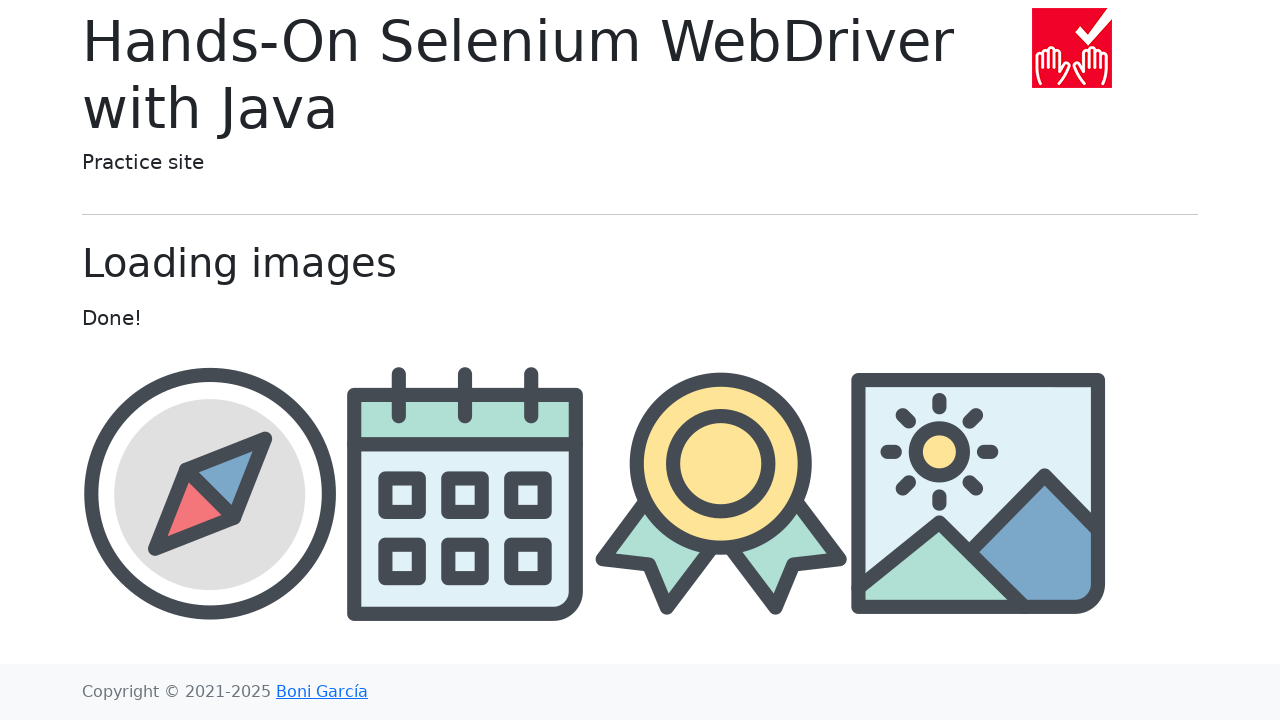